Tests window handling by clicking a button inside an iframe that opens a new window, then switches between windows

Starting URL: https://www.w3schools.com/jsref/tryit.asp?filename=tryjsref_win_open

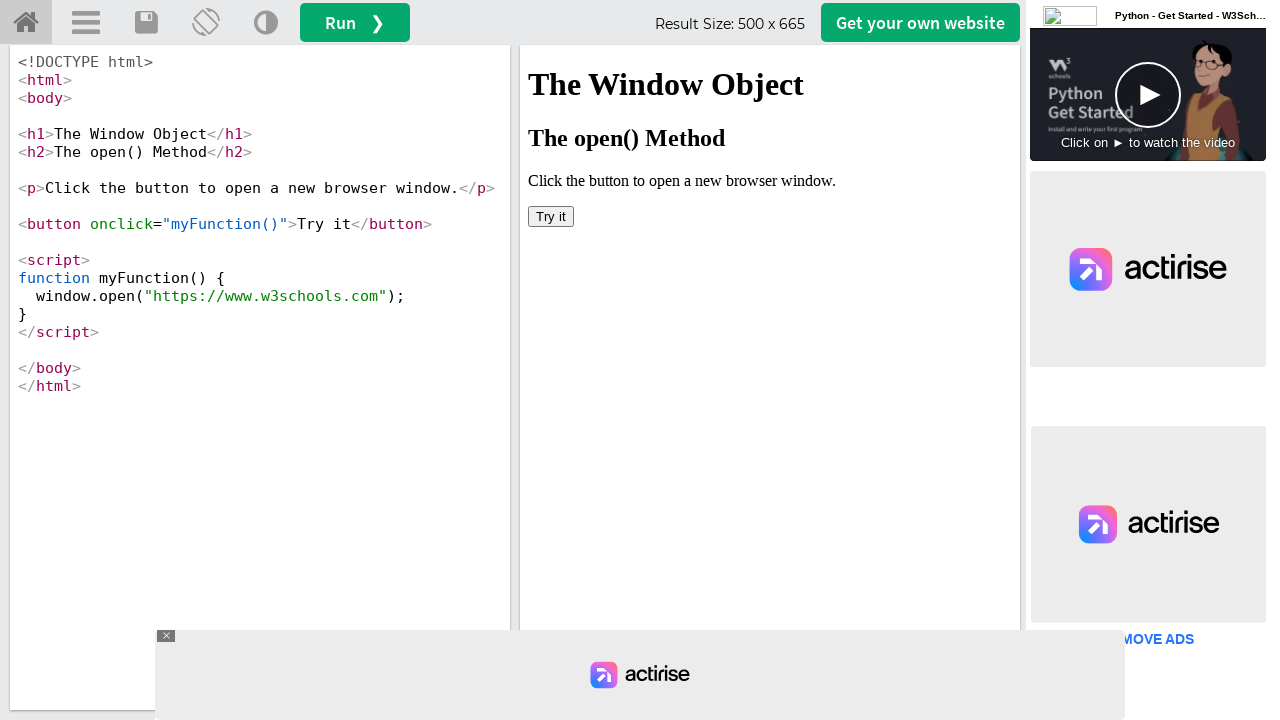

Located iframe with name 'iframeResult'
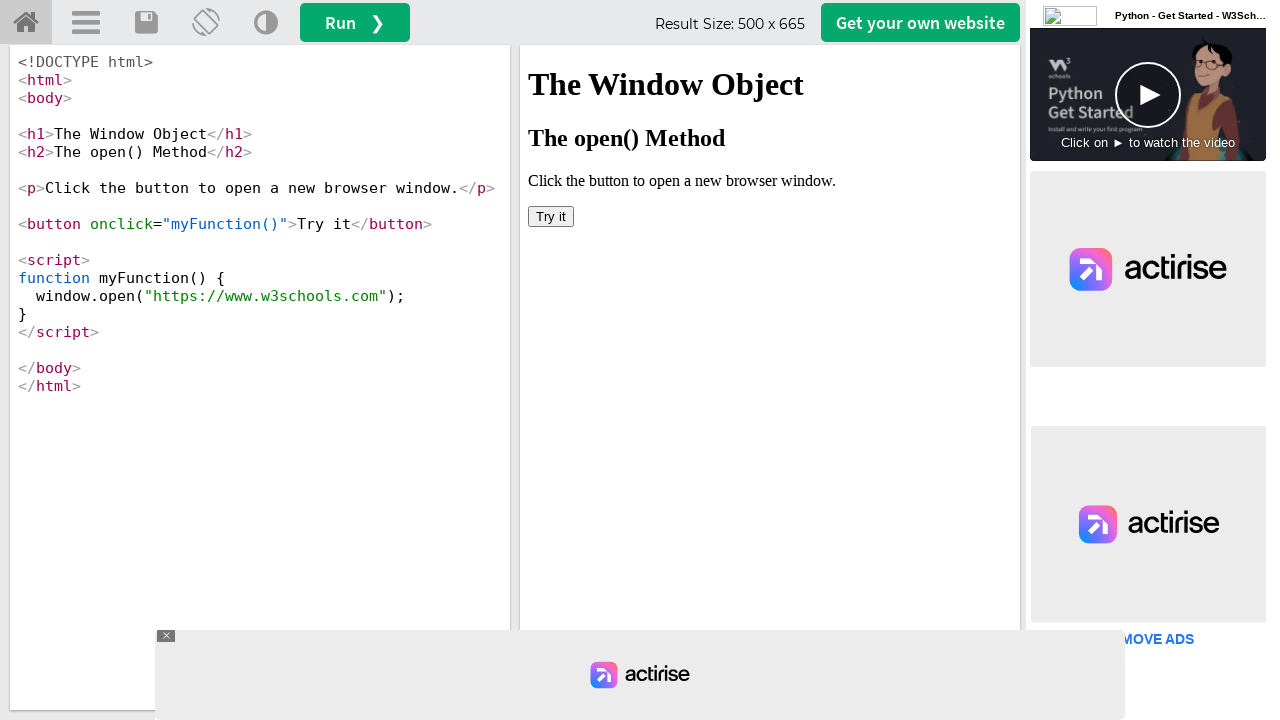

Clicked 'Try it' button inside iframe, expecting new popup window at (551, 216) on iframe[name='iframeResult'] >> internal:control=enter-frame >> button:has-text('
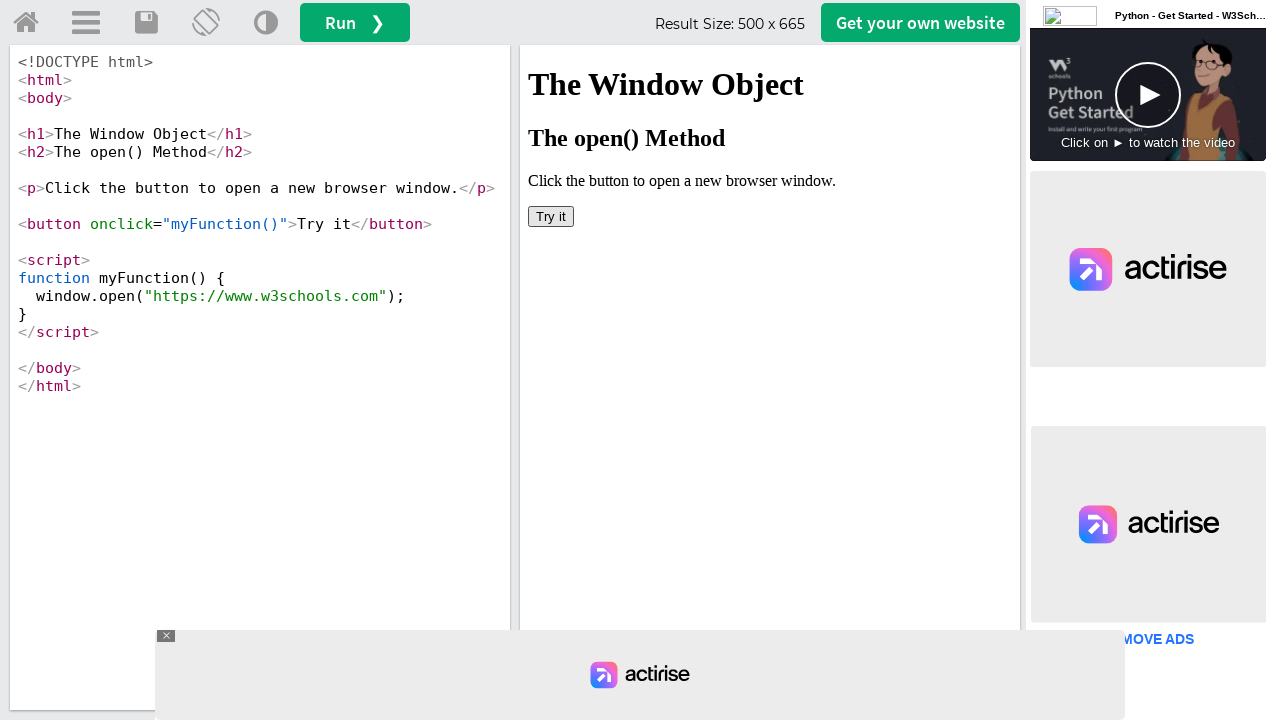

Captured reference to newly opened popup window
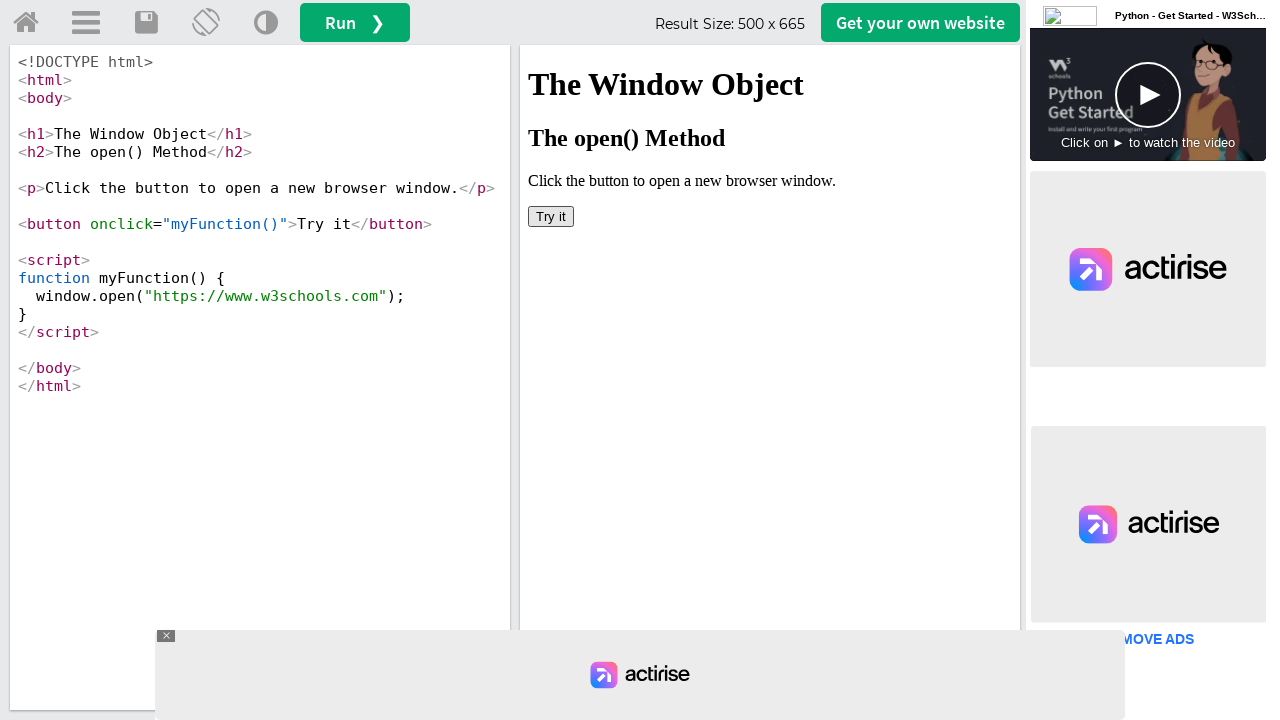

Waited for new window to fully load
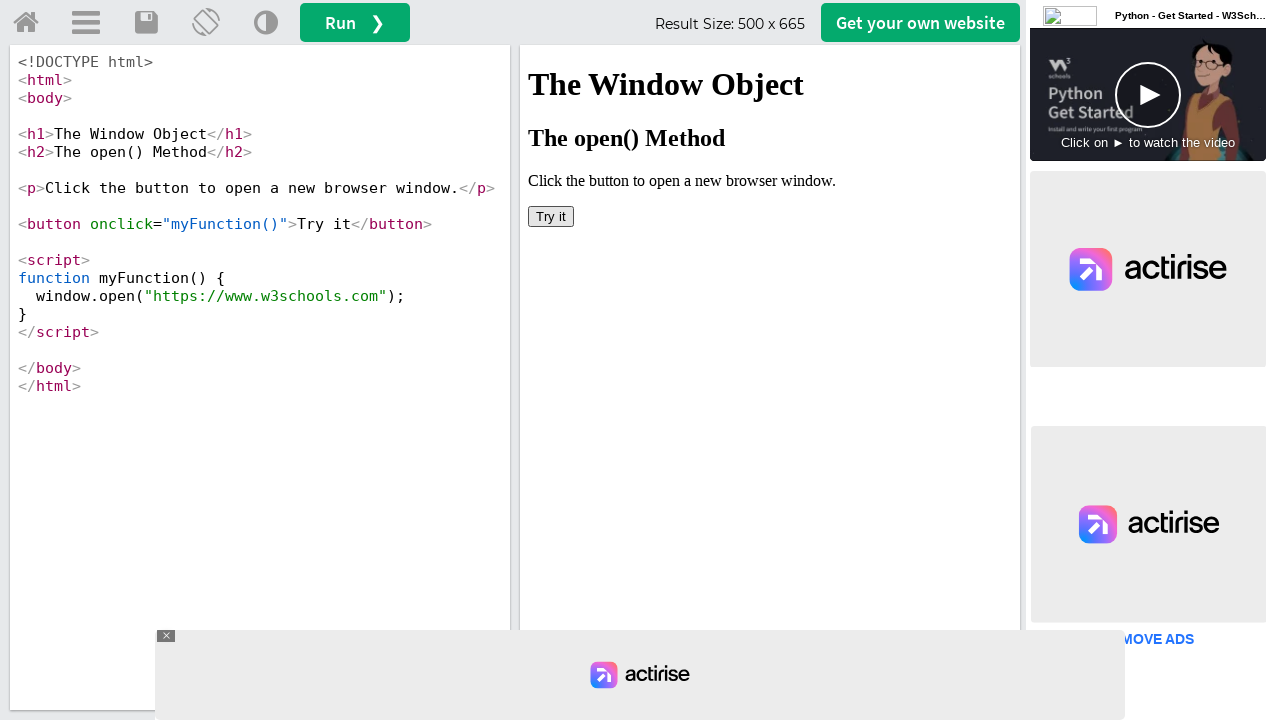

Retrieved URL from new window: https://www.w3schools.com/
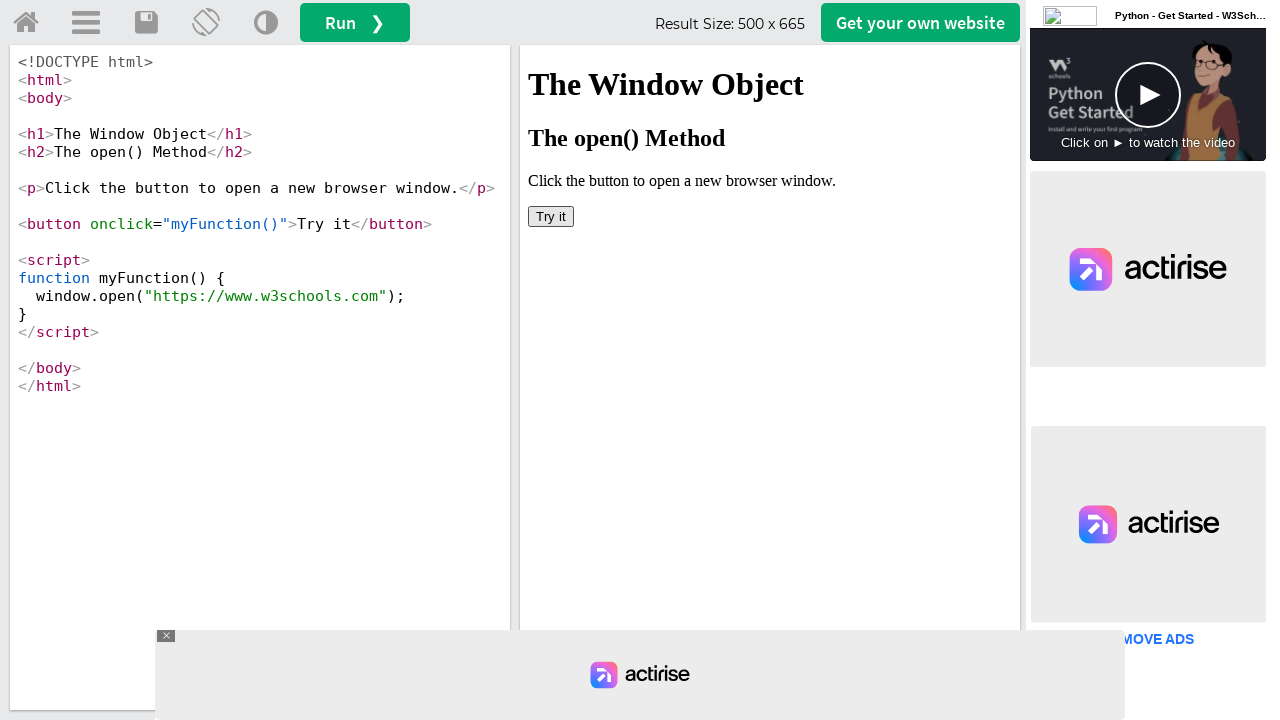

Retrieved title from new window: <bound method Page.title of <Page url='https://www.w3schools.com/'>>
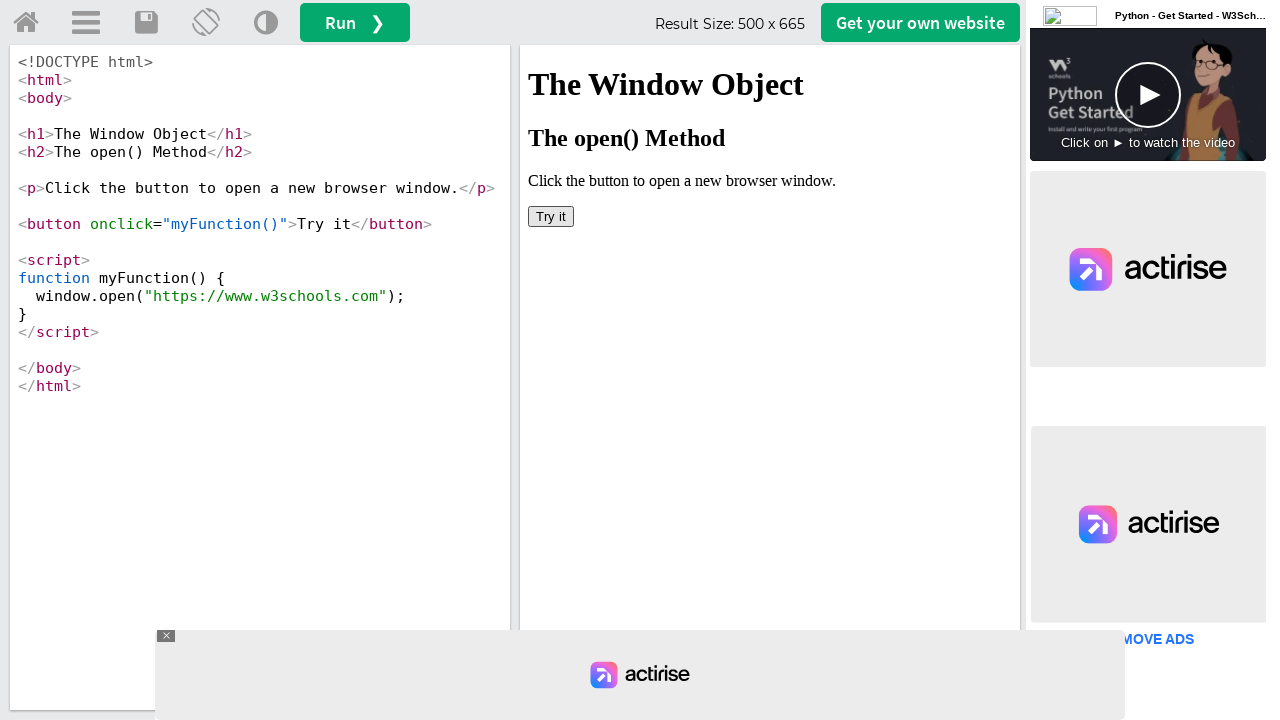

Closed the popup window
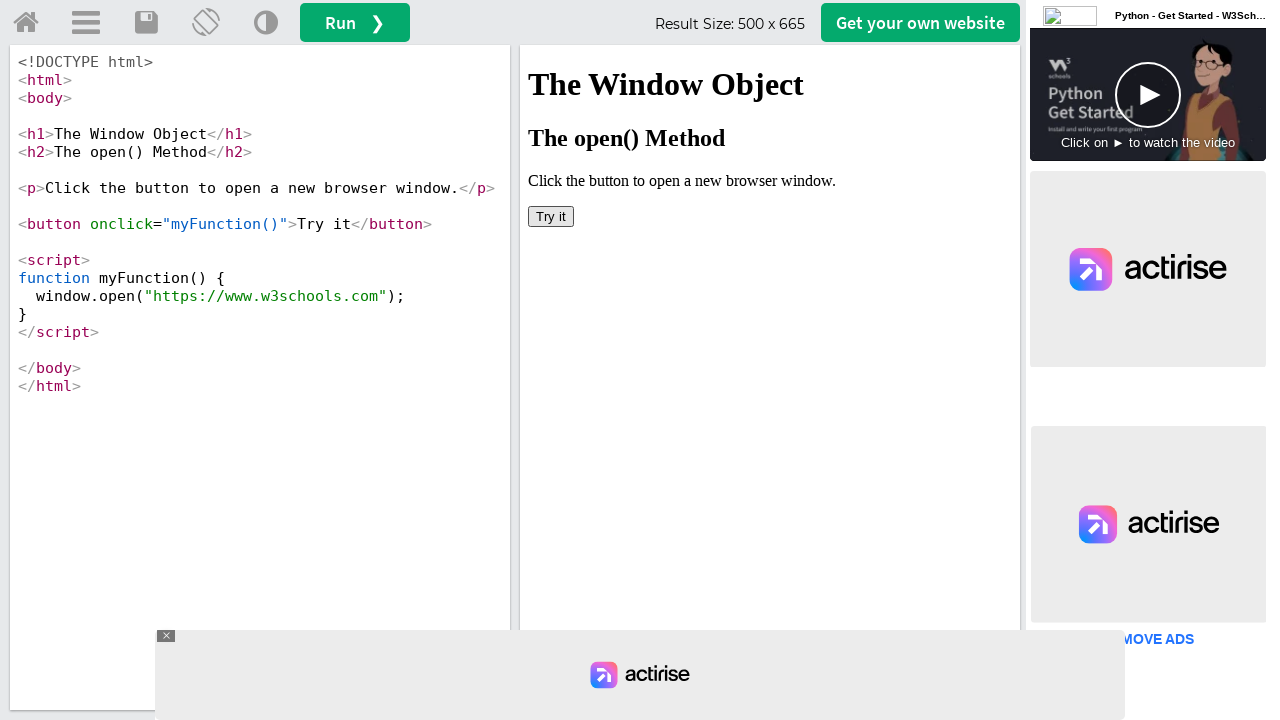

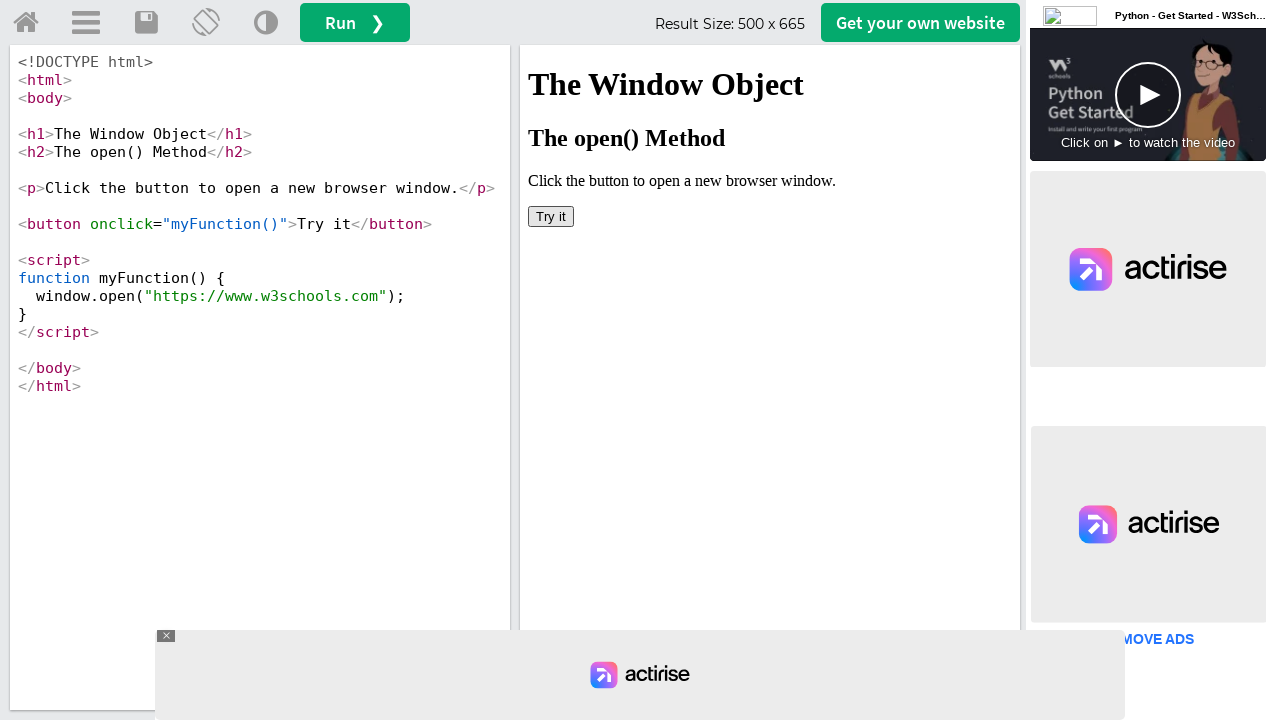